Tests dropdown selection functionality by selecting options using different methods (index, value, and label)

Starting URL: https://the-internet.herokuapp.com/dropdown

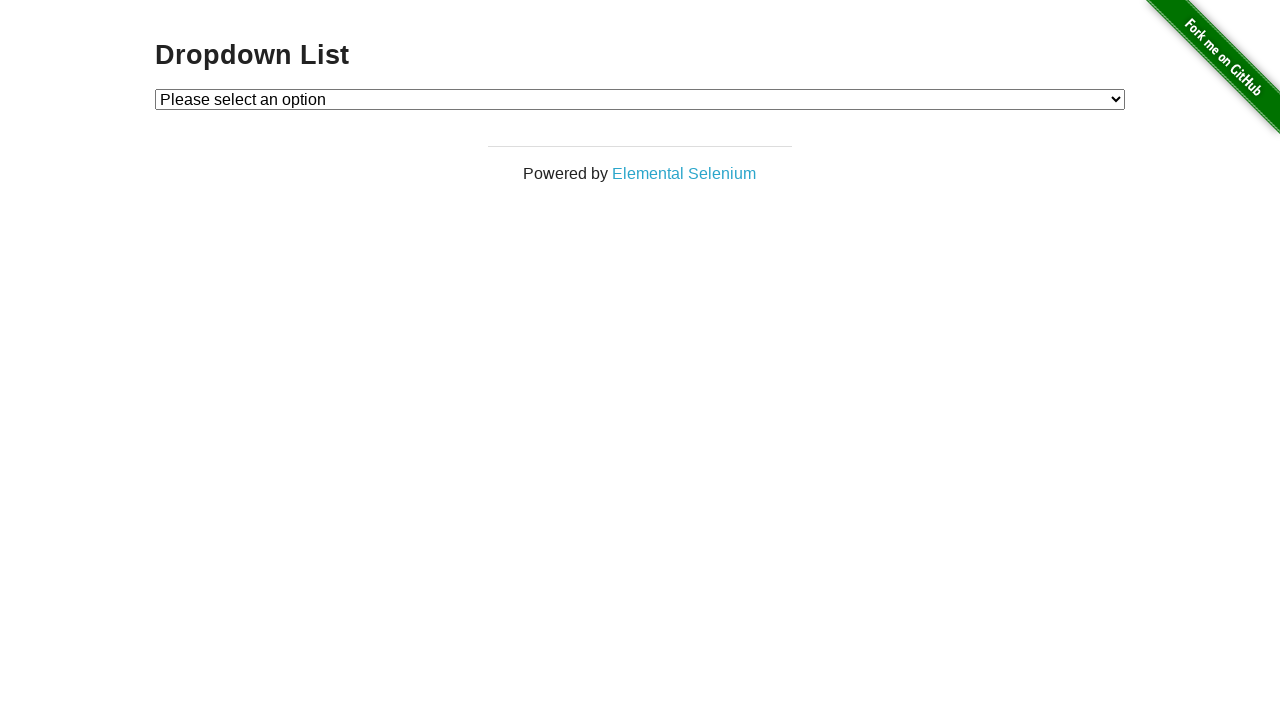

Selected dropdown option by index 1 on #dropdown
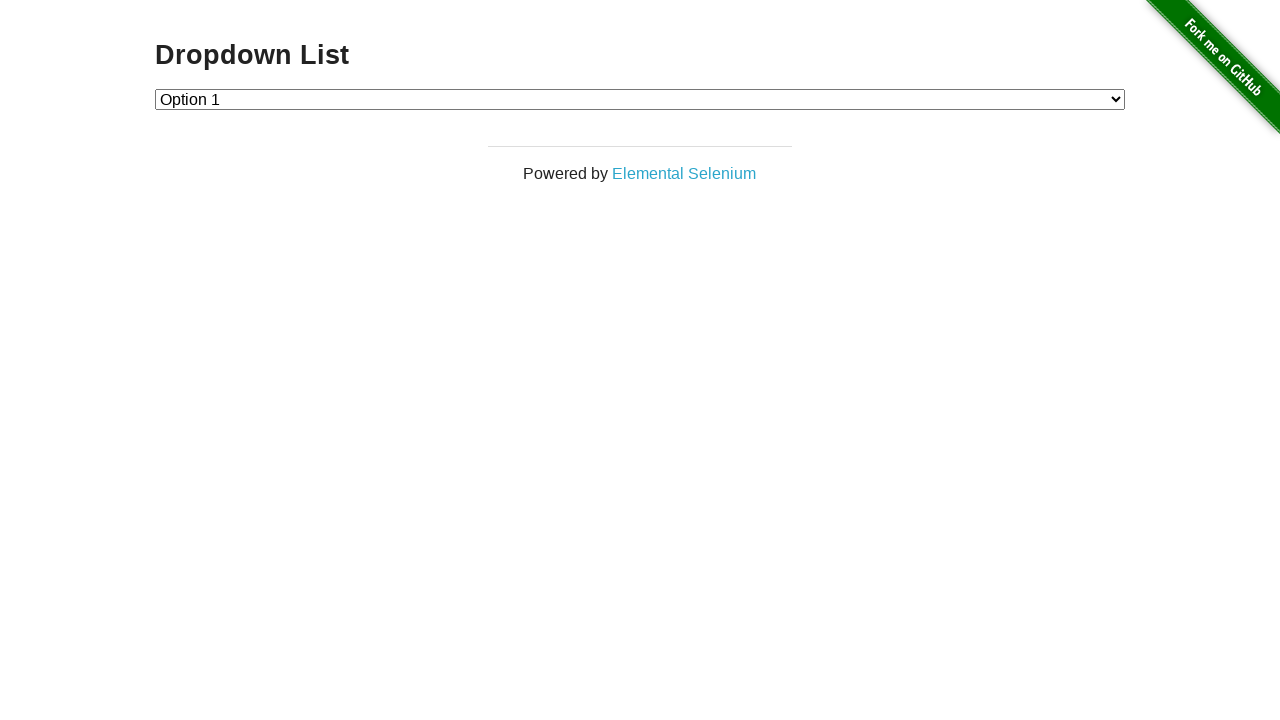

Selected dropdown option by value '2' on #dropdown
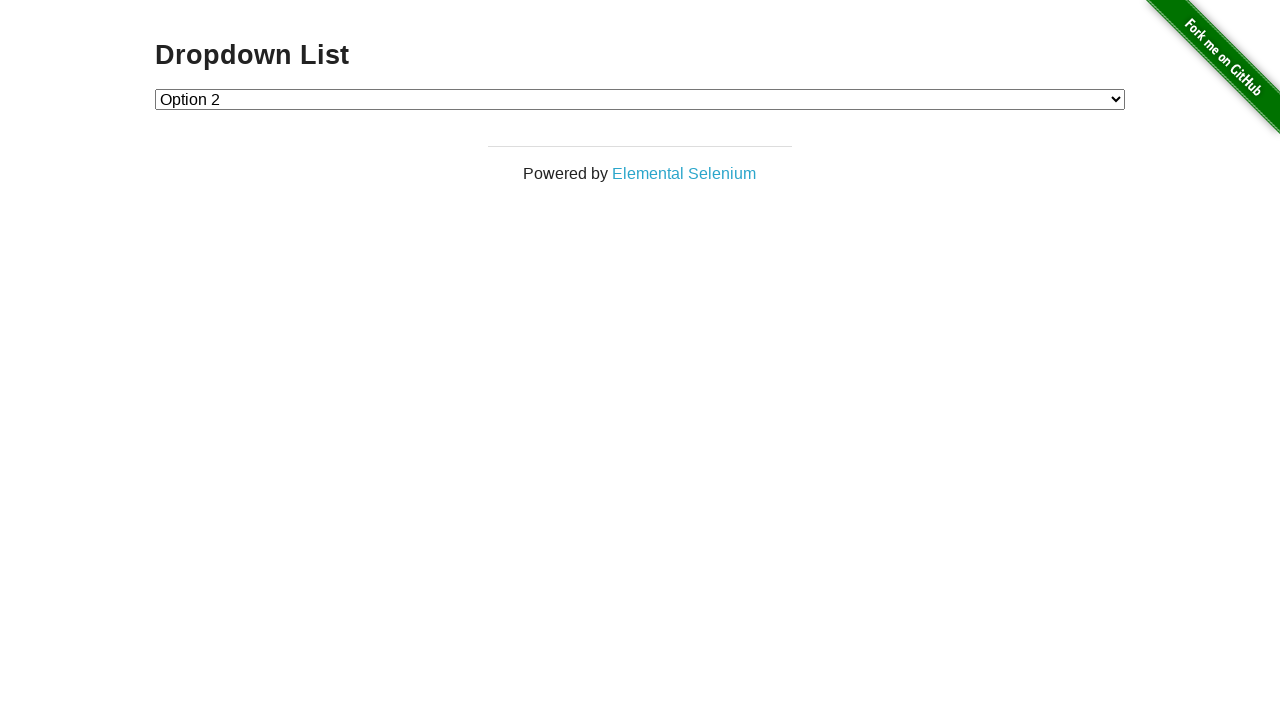

Selected dropdown option by label 'Option 1' on #dropdown
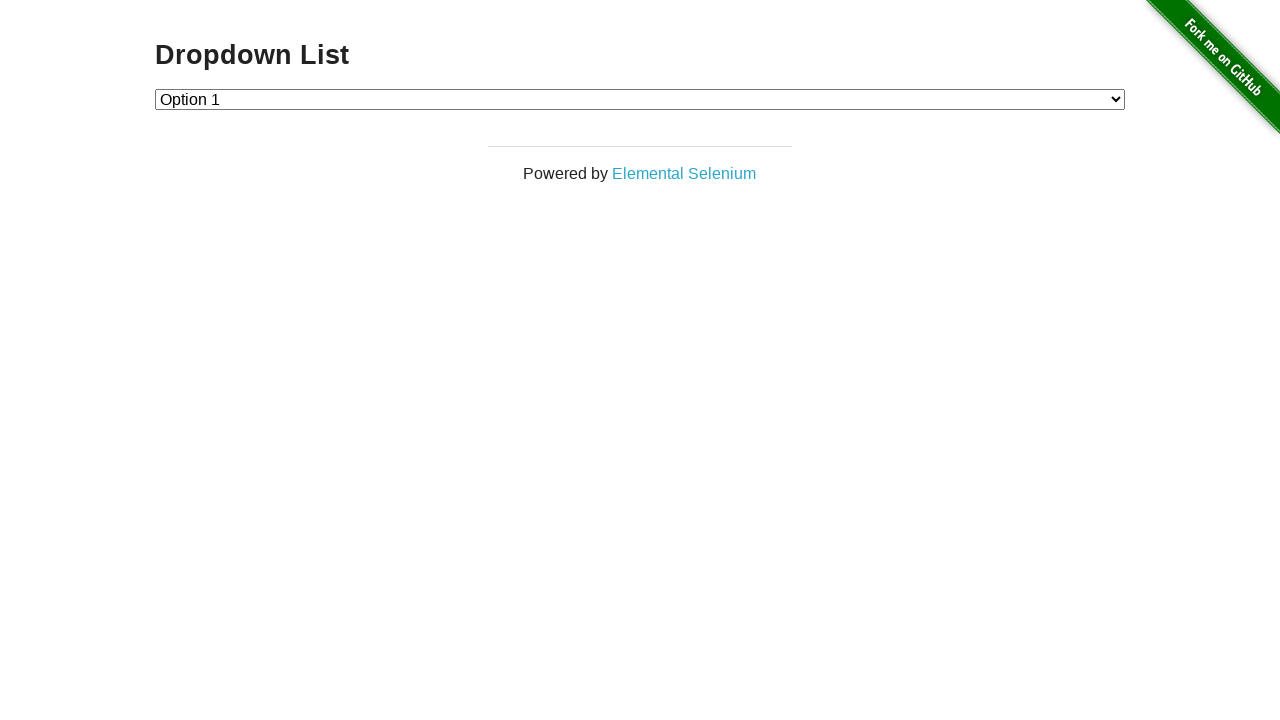

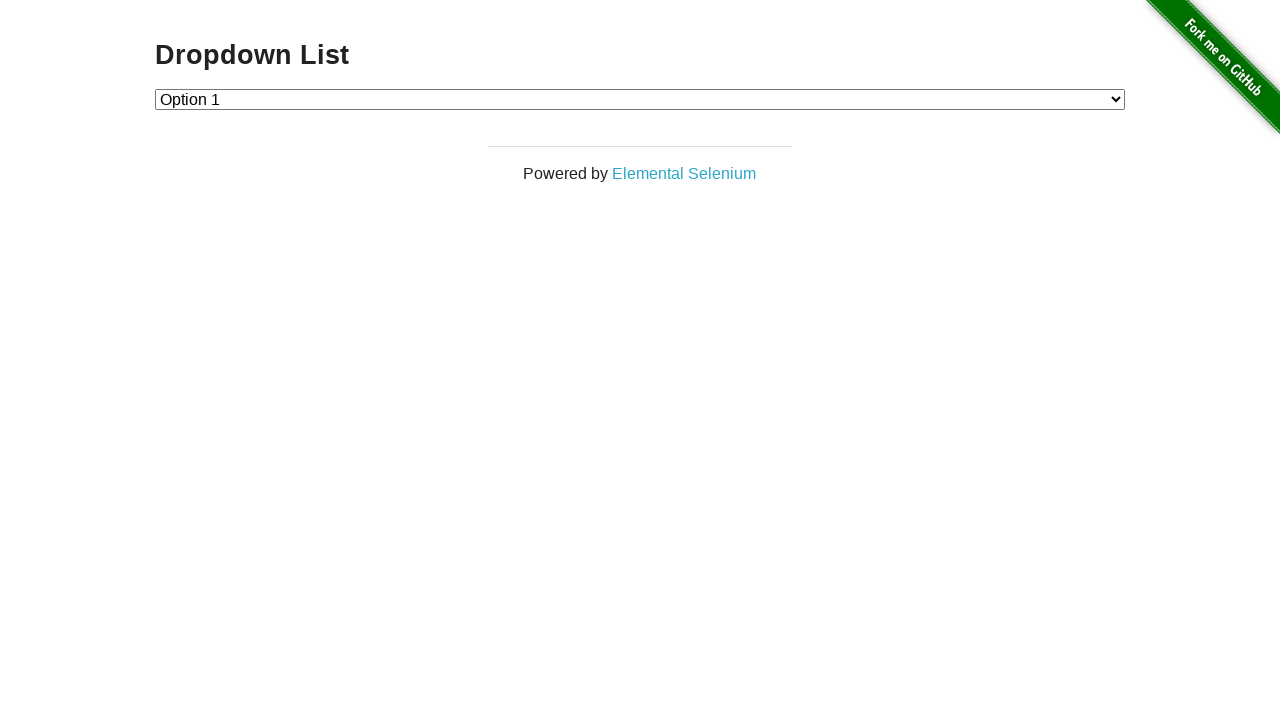